Navigates to a login practice page to verify page loads correctly

Starting URL: https://rahulshettyacademy.com/loginpagePractise/

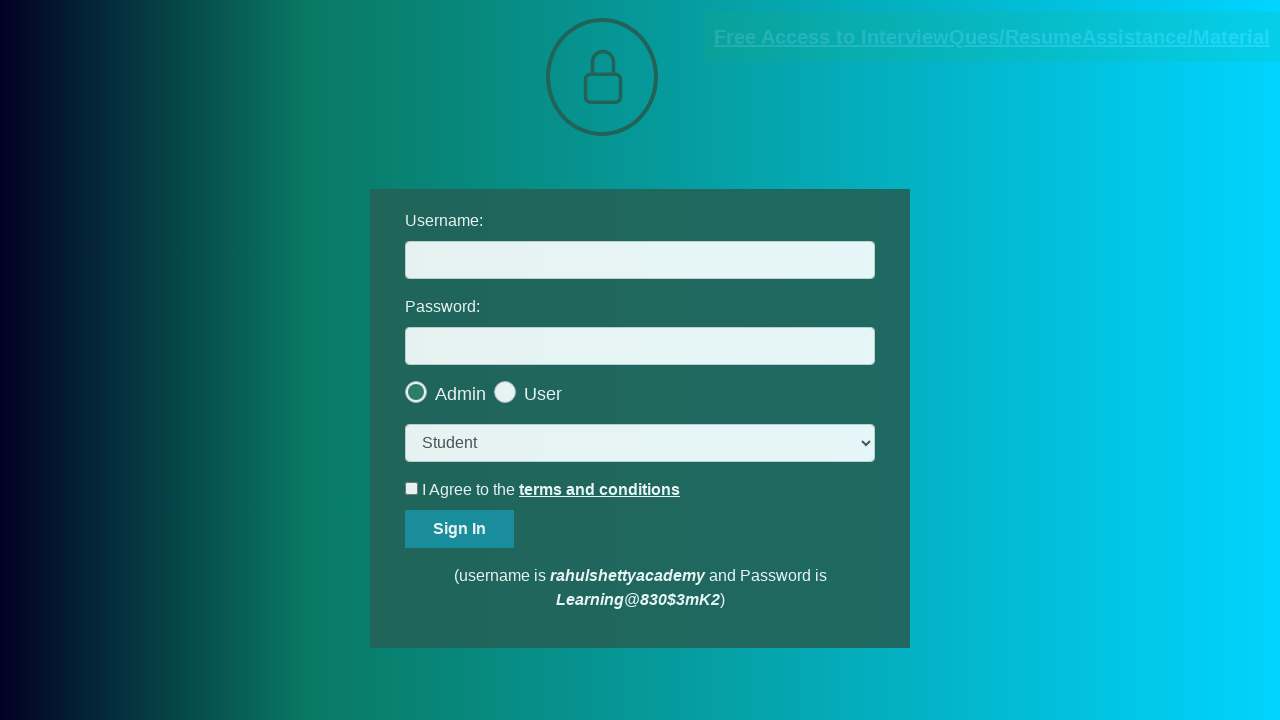

Login practice page loaded and DOM content fully rendered
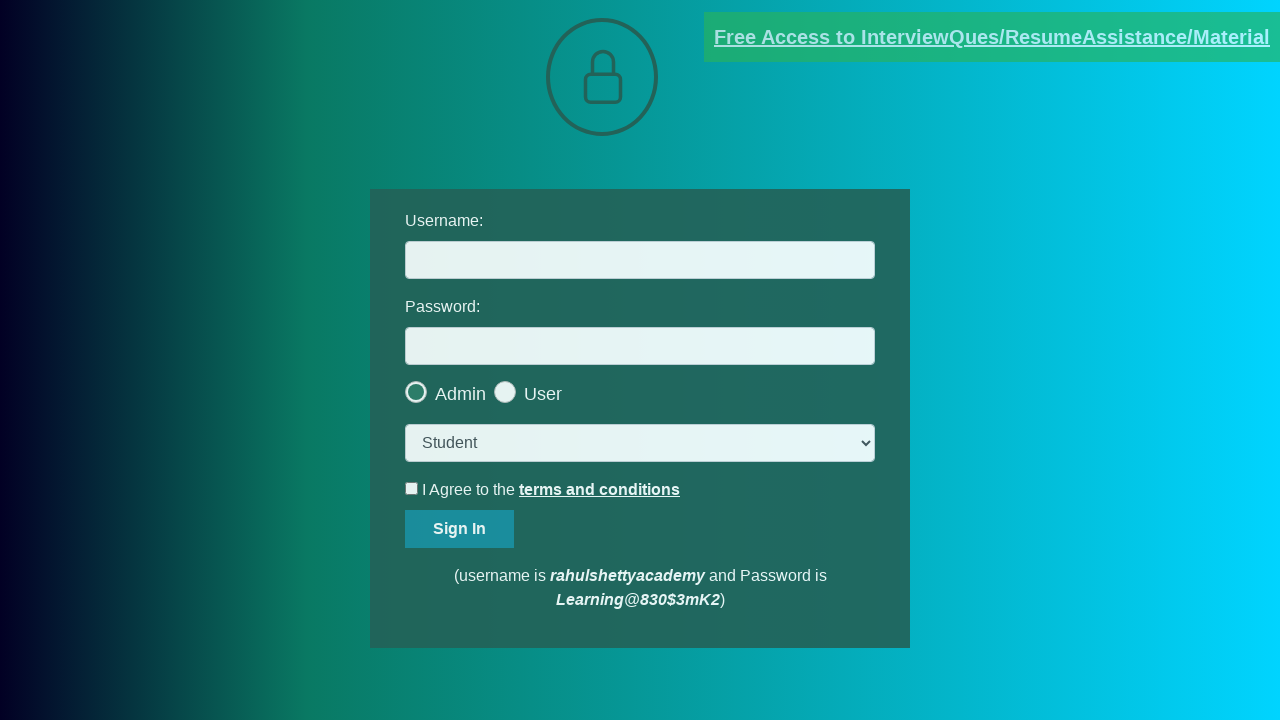

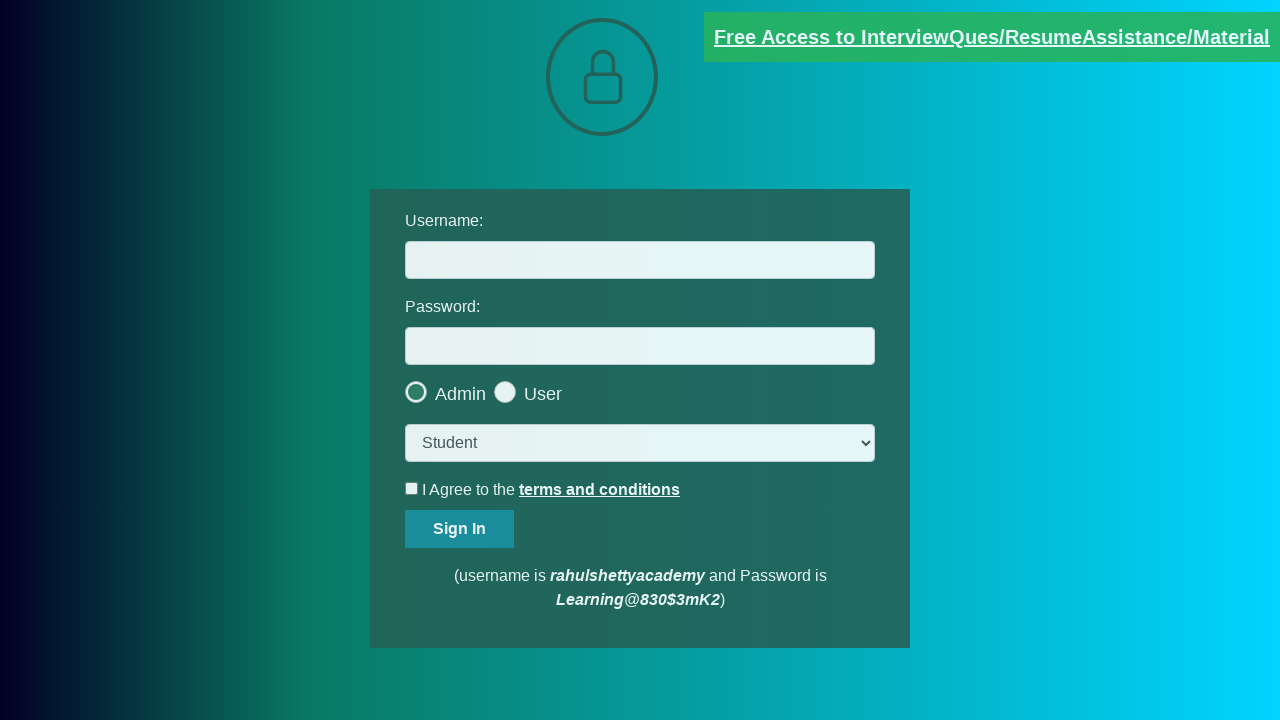